Navigates to the About Us page and verifies the page title

Starting URL: https://parabank.parasoft.com/parabank/index.htm

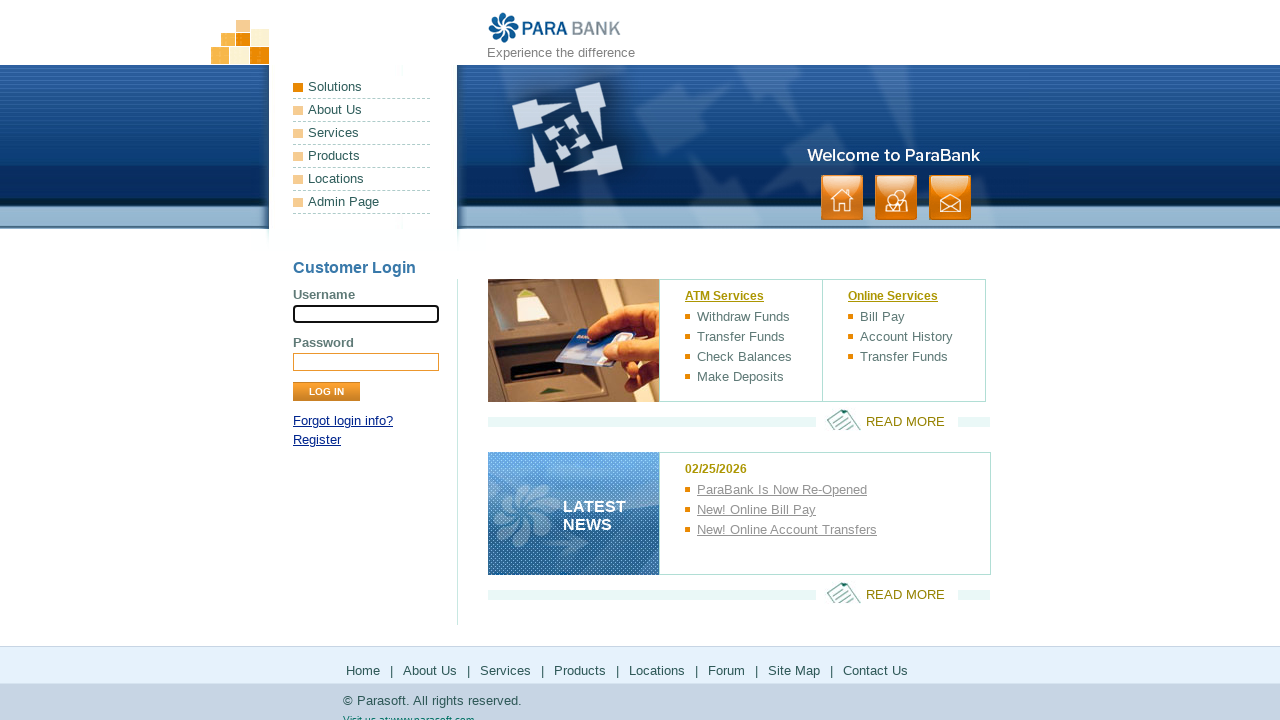

Clicked on About Us link at (362, 110) on xpath=//ul[1]/li[2]/a
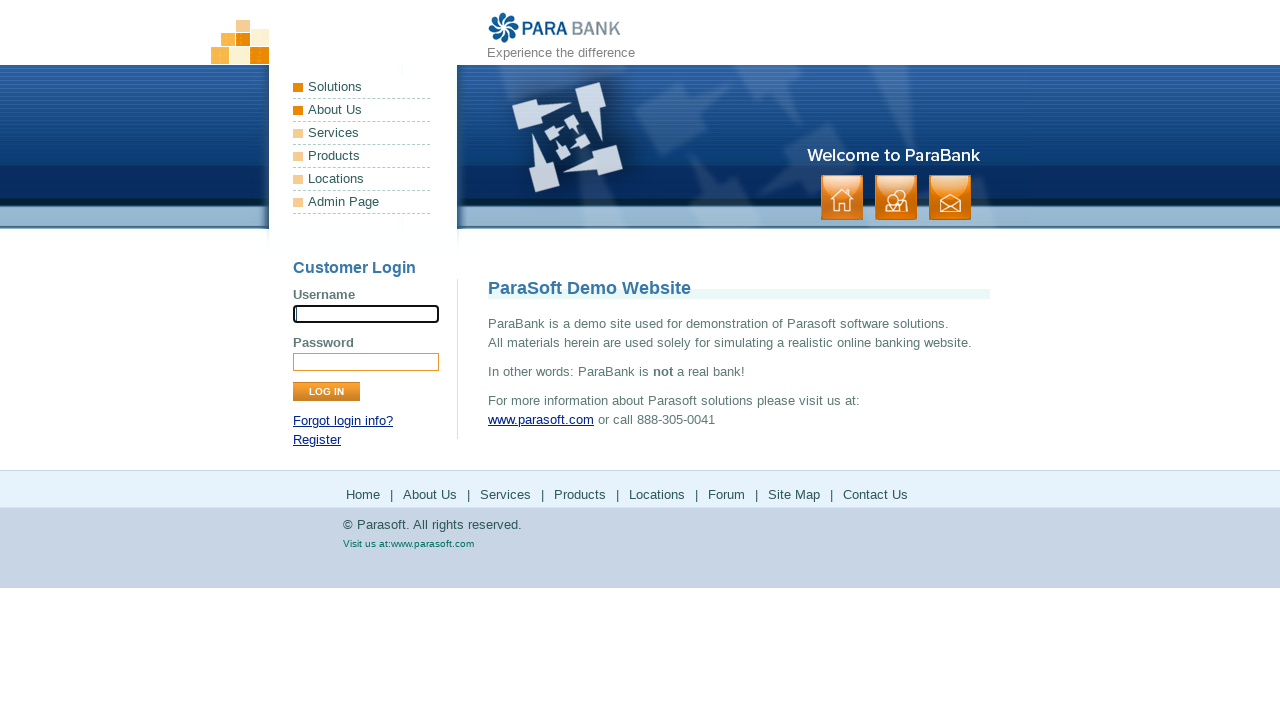

About Us page loaded and title element is present
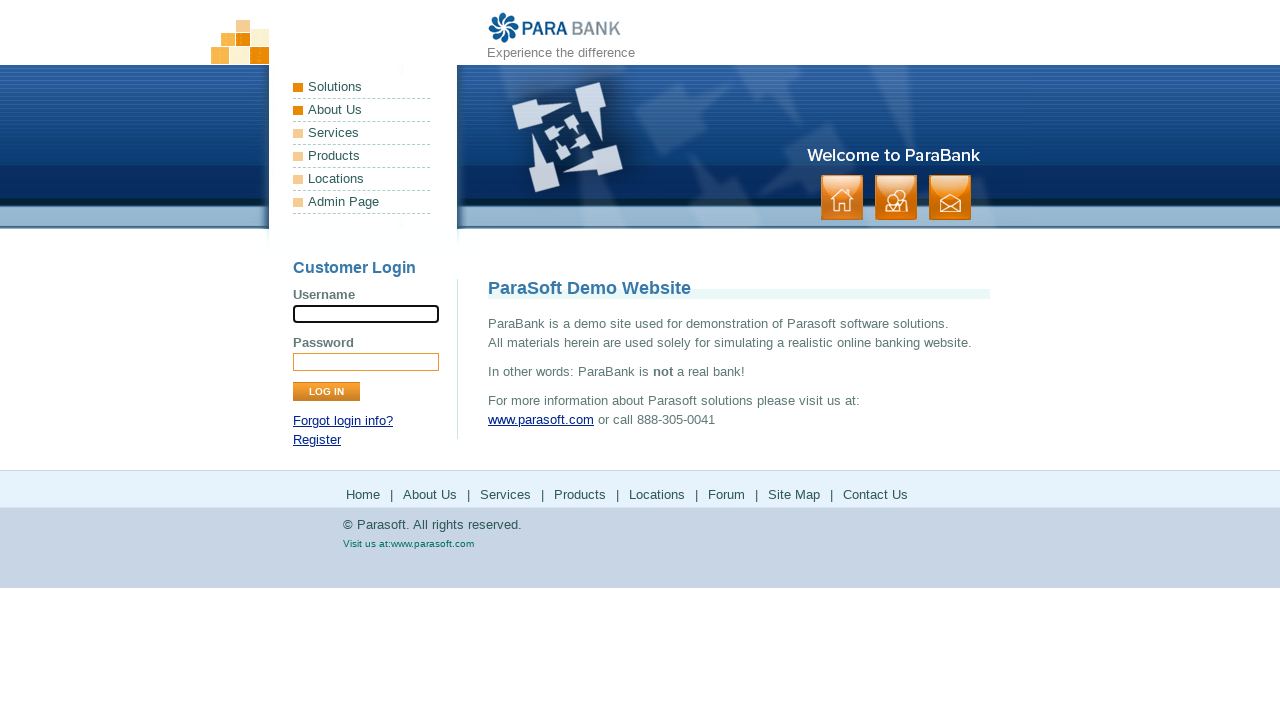

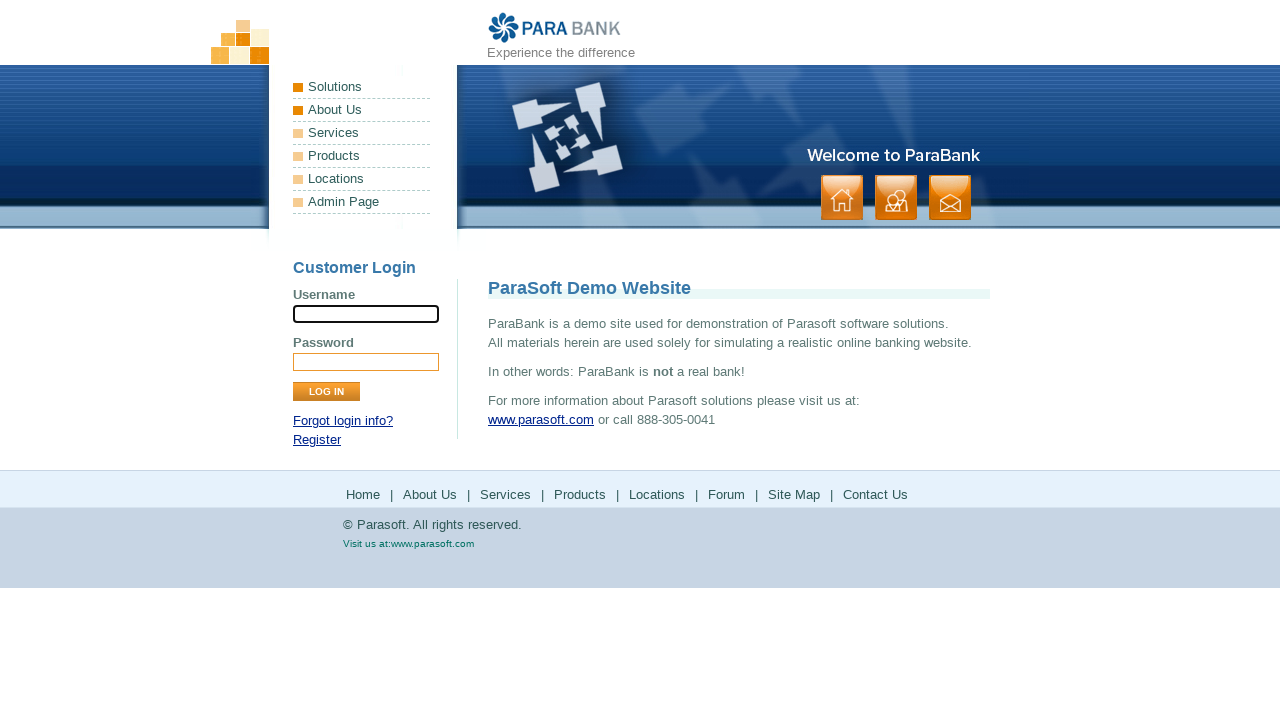